Navigates to GeeksforGeeks homepage and verifies that the "Courses" link element is displayed on the page

Starting URL: https://www.geeksforgeeks.org/

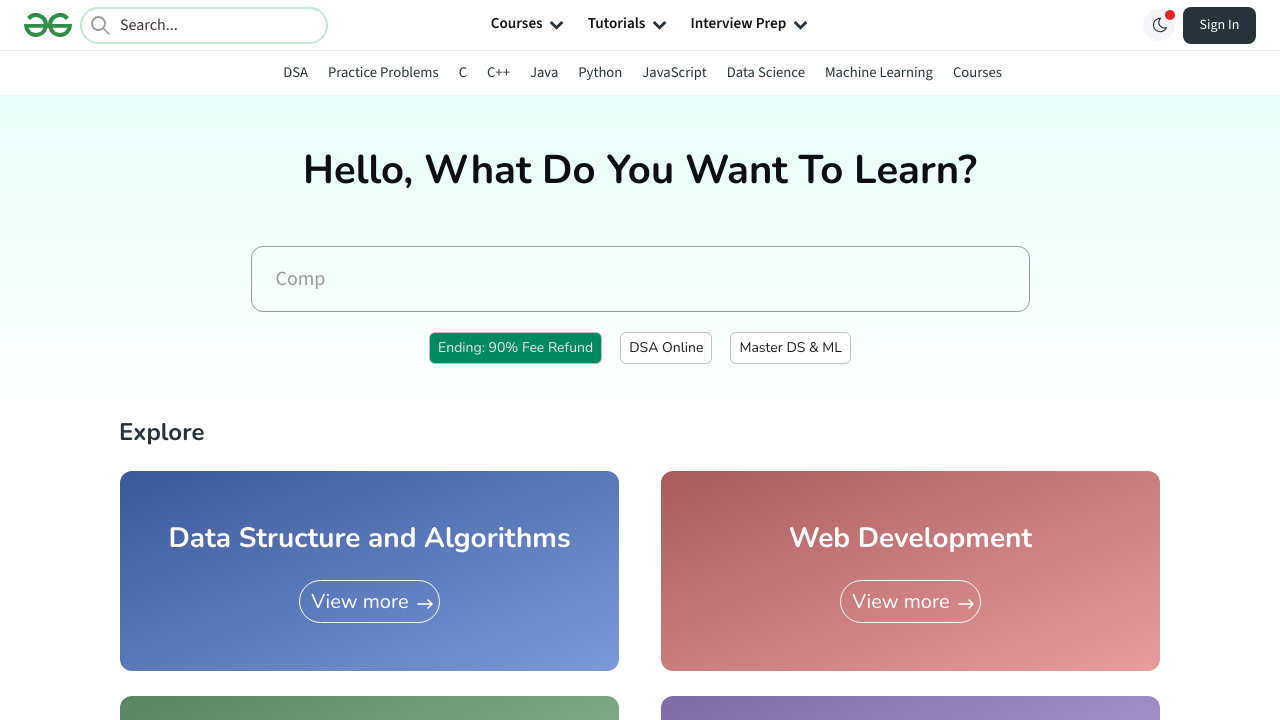

Waited for 'Courses' link to become visible
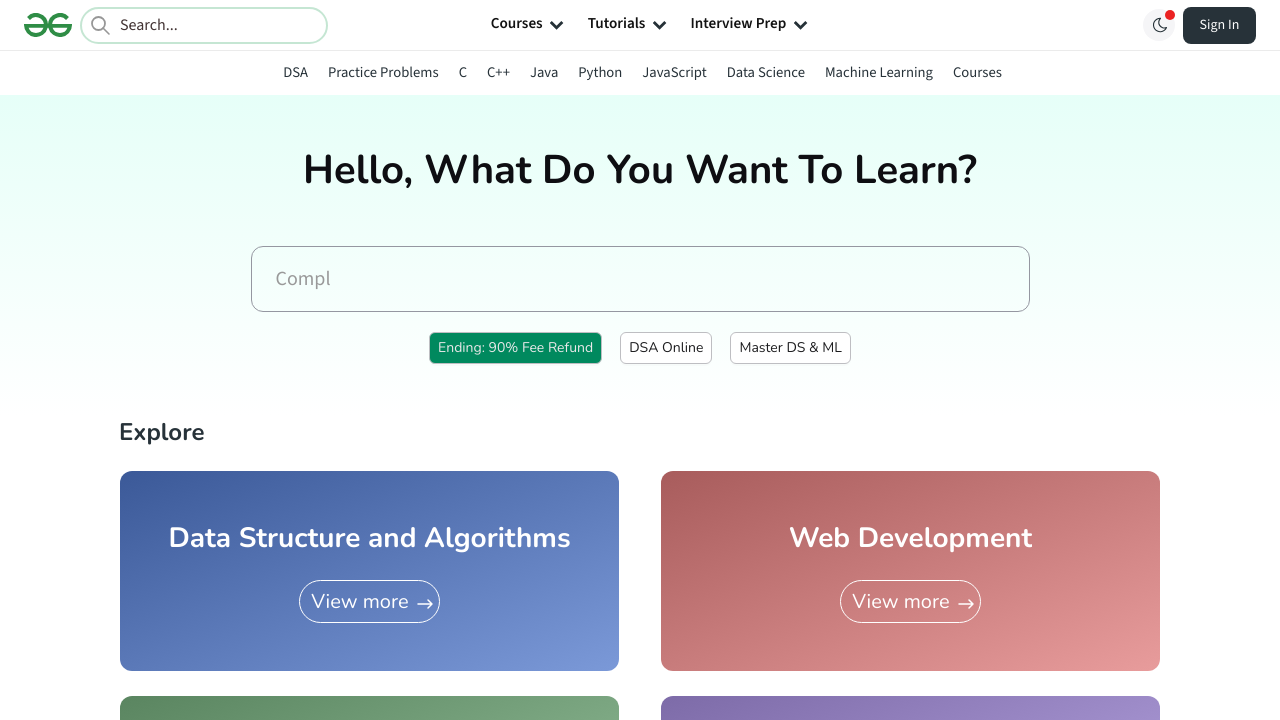

Verified 'Courses' link is displayed on GeeksforGeeks homepage
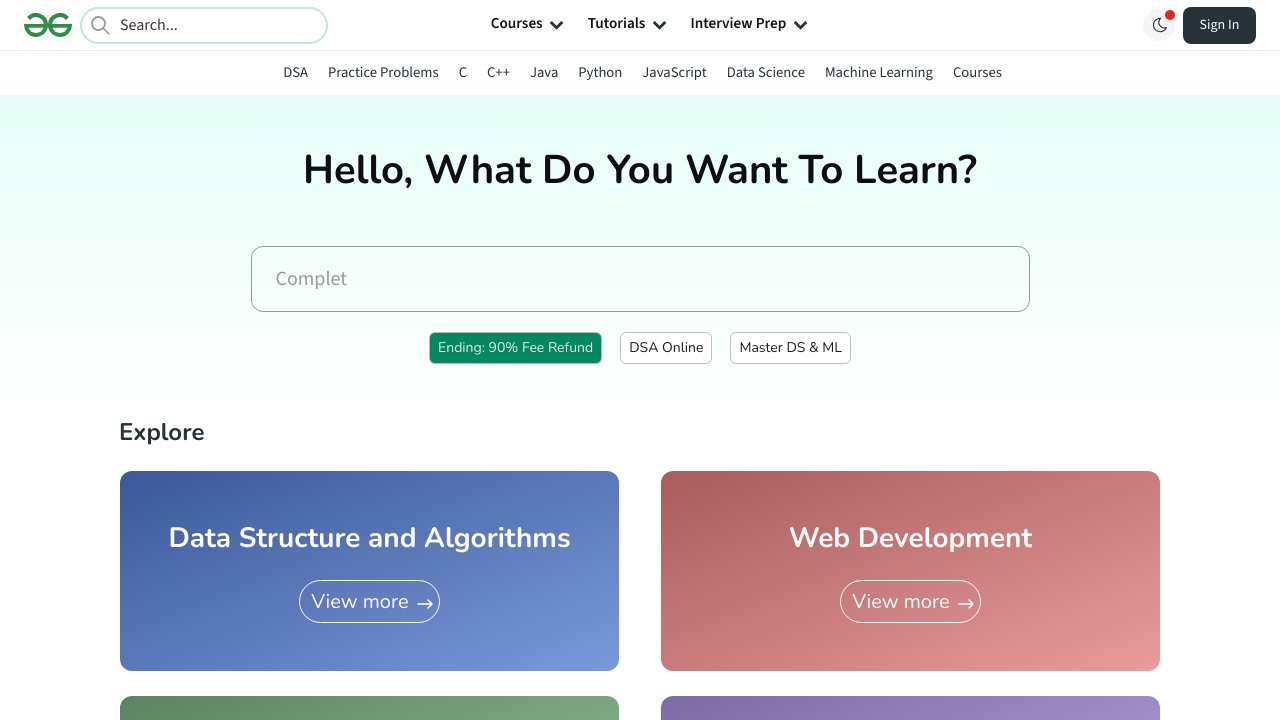

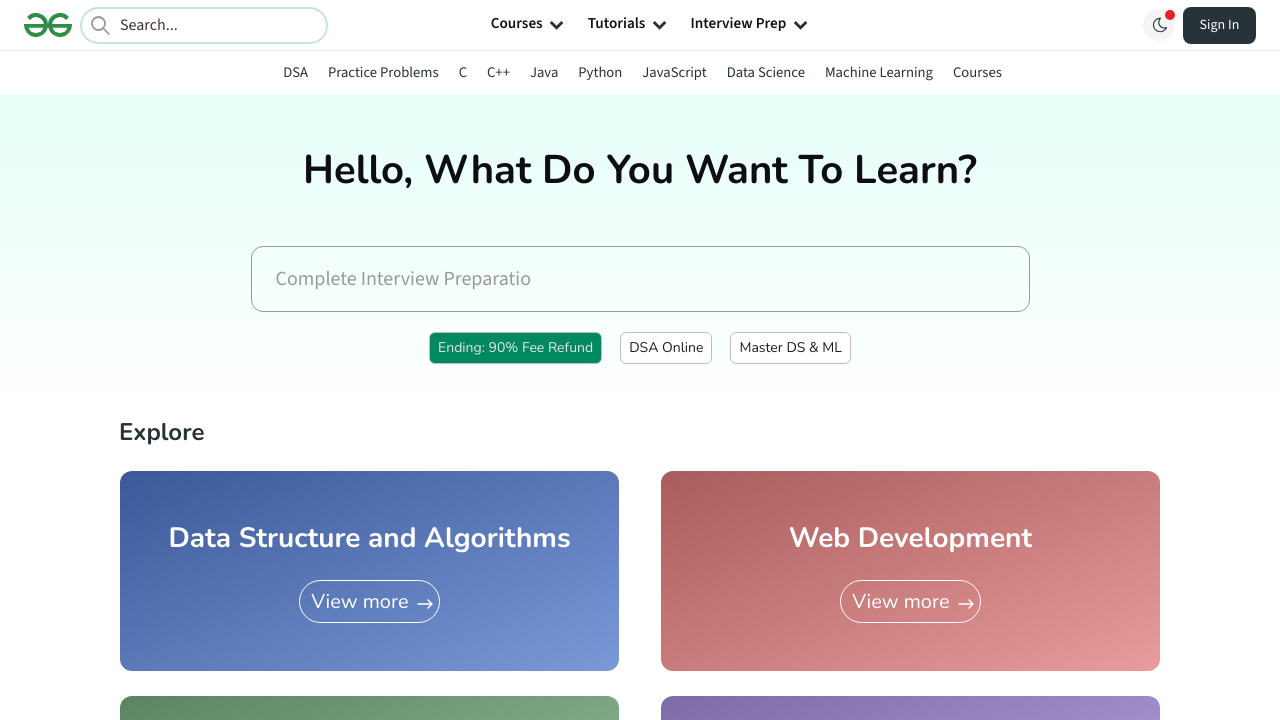